Tests JavaScript prompt alert by clicking a button to trigger a prompt, entering text into the prompt, accepting it, and verifying the entered text appears in the result

Starting URL: https://automationfc.github.io/basic-form/index.html

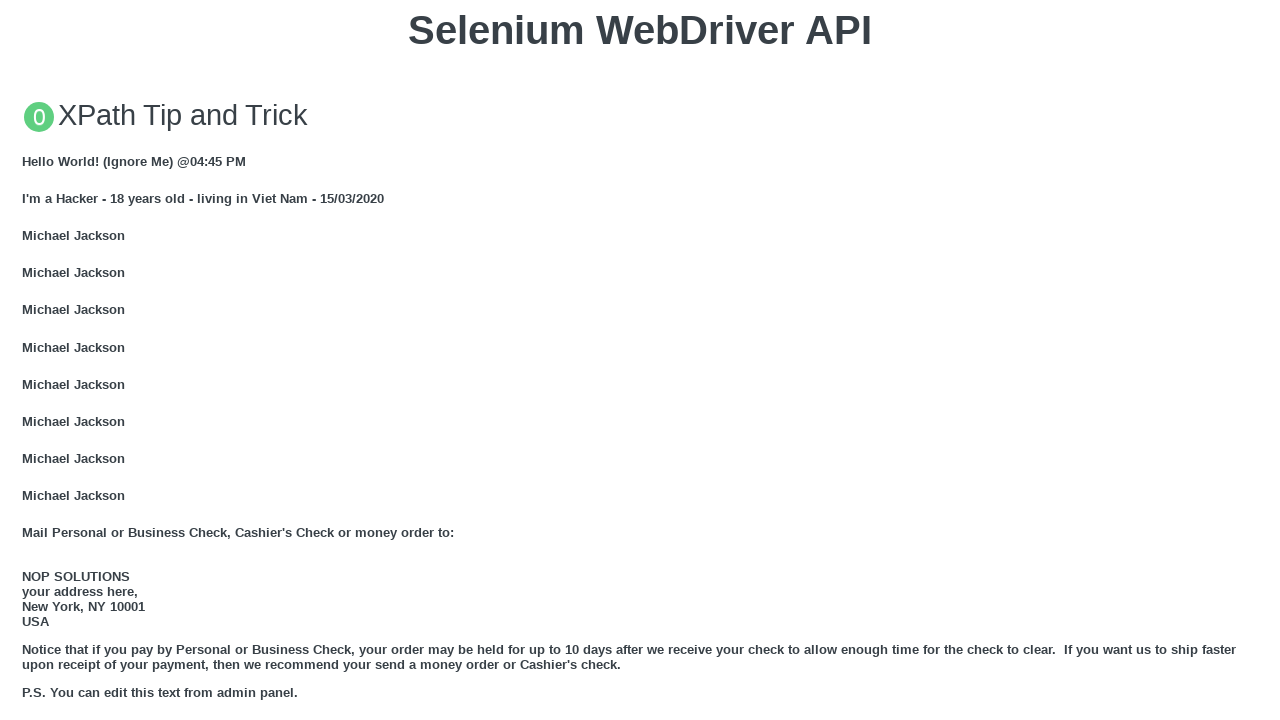

Set up dialog handler to accept prompt with message
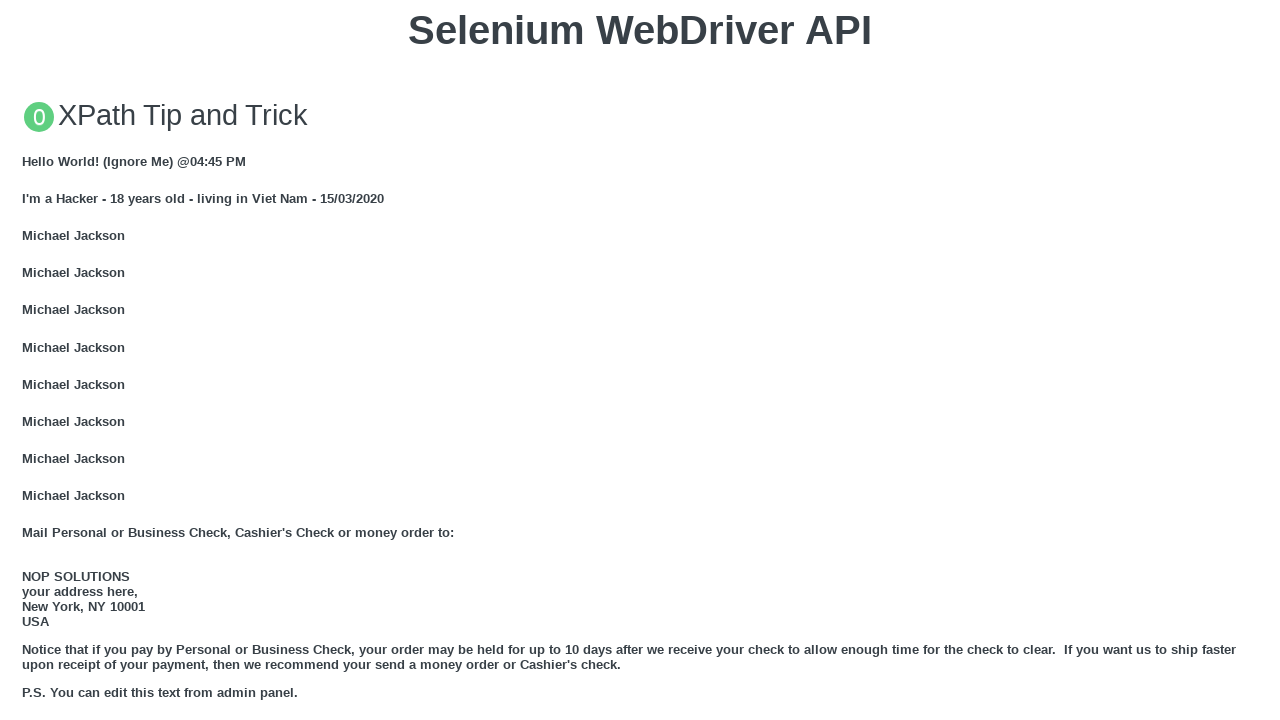

Clicked button to trigger JavaScript prompt alert at (640, 360) on xpath=//button[text()='Click for JS Prompt']
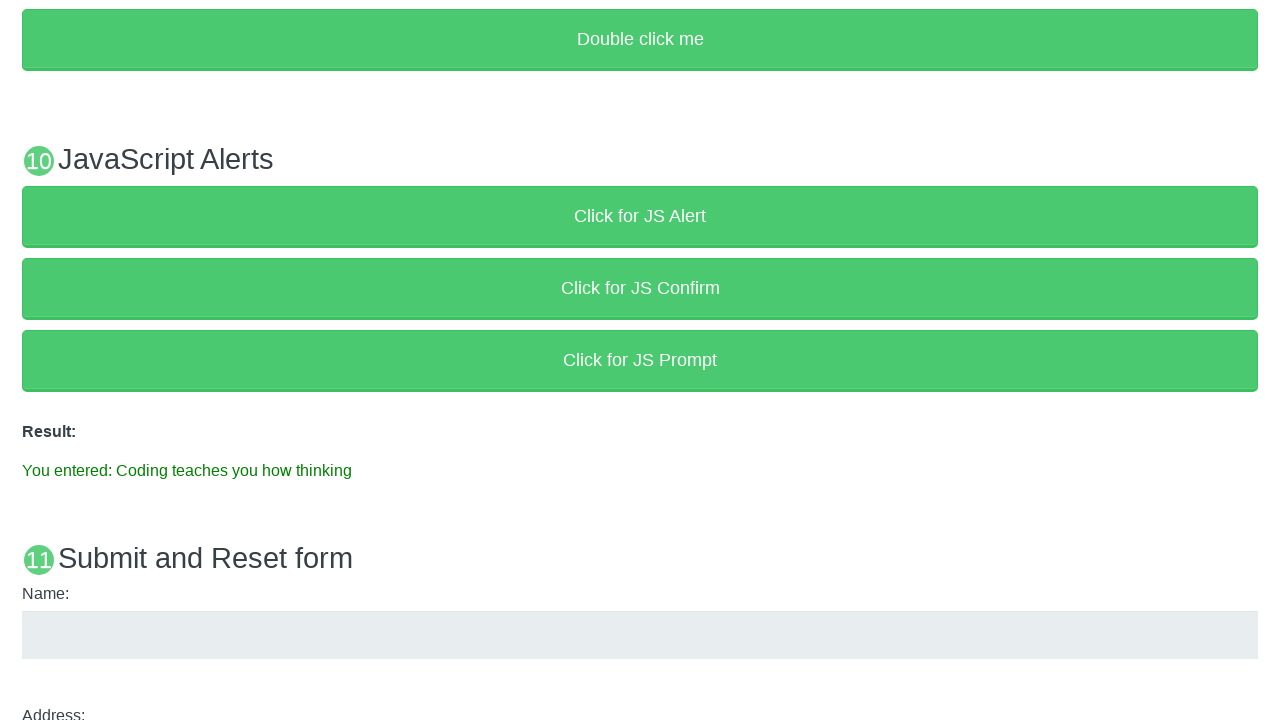

Result message element loaded and is visible
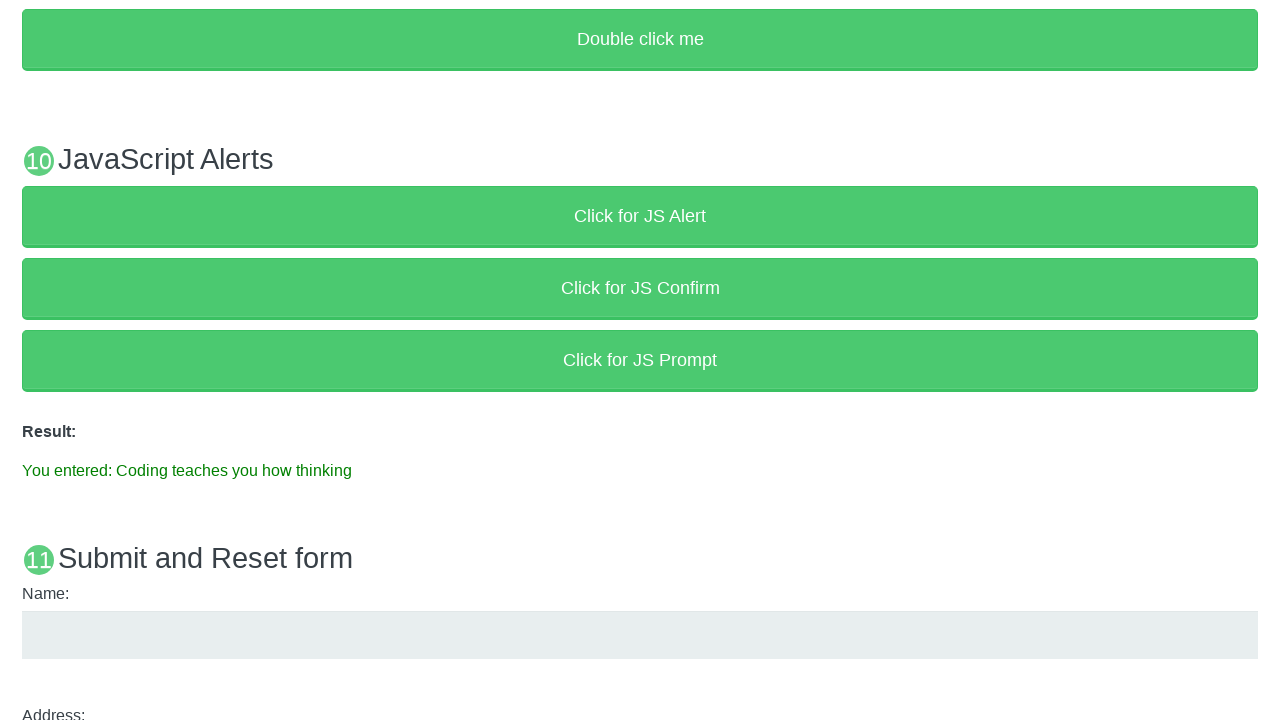

Retrieved text content from result element
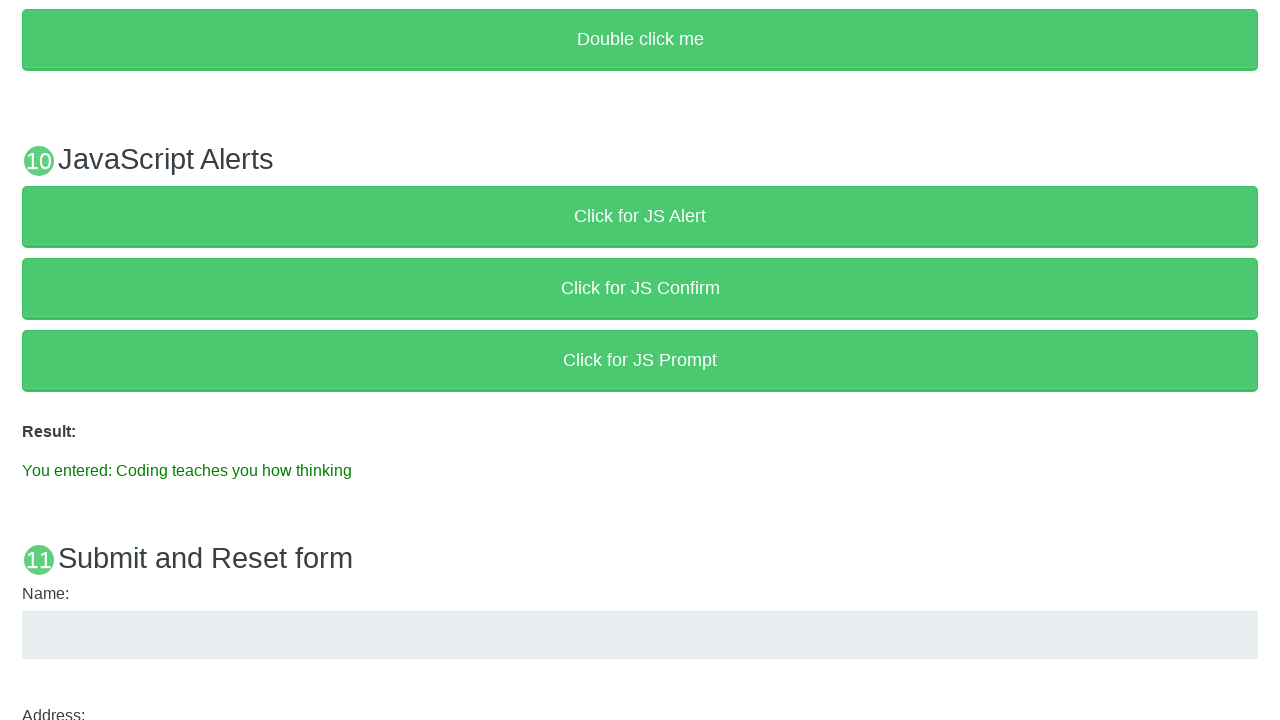

Verified result text matches expected message: 'You entered: Coding teaches you how thinking'
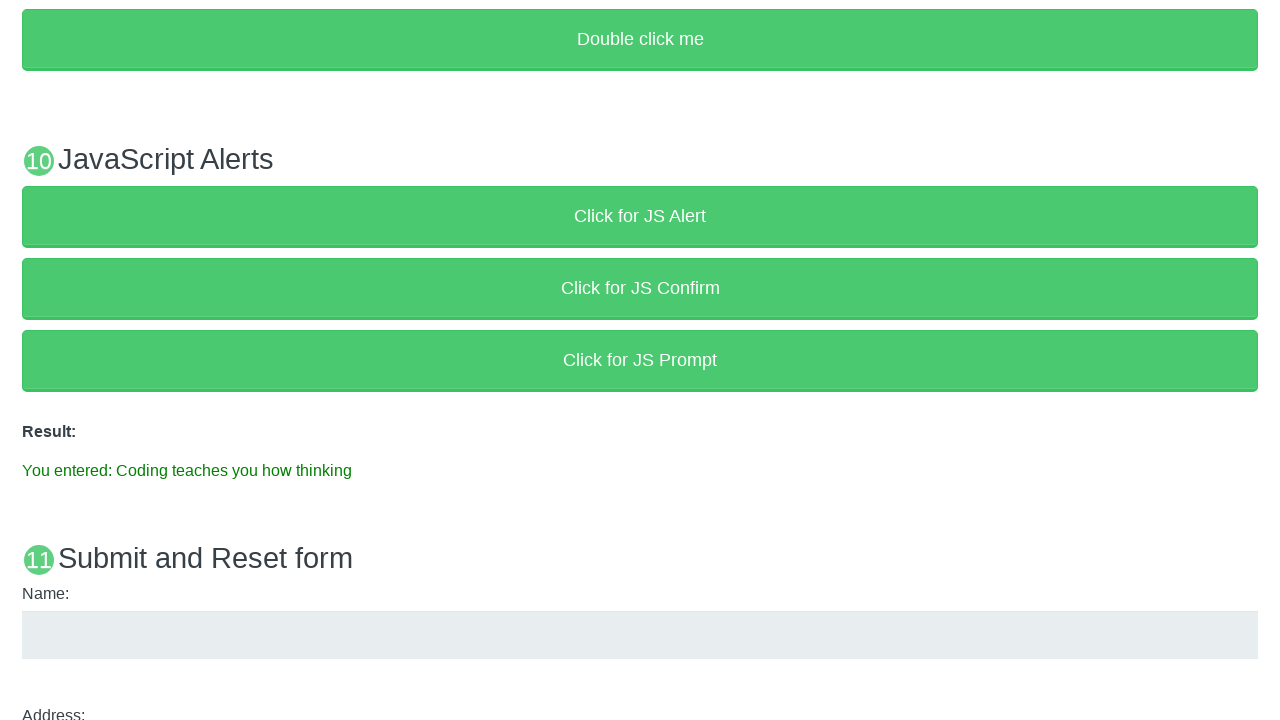

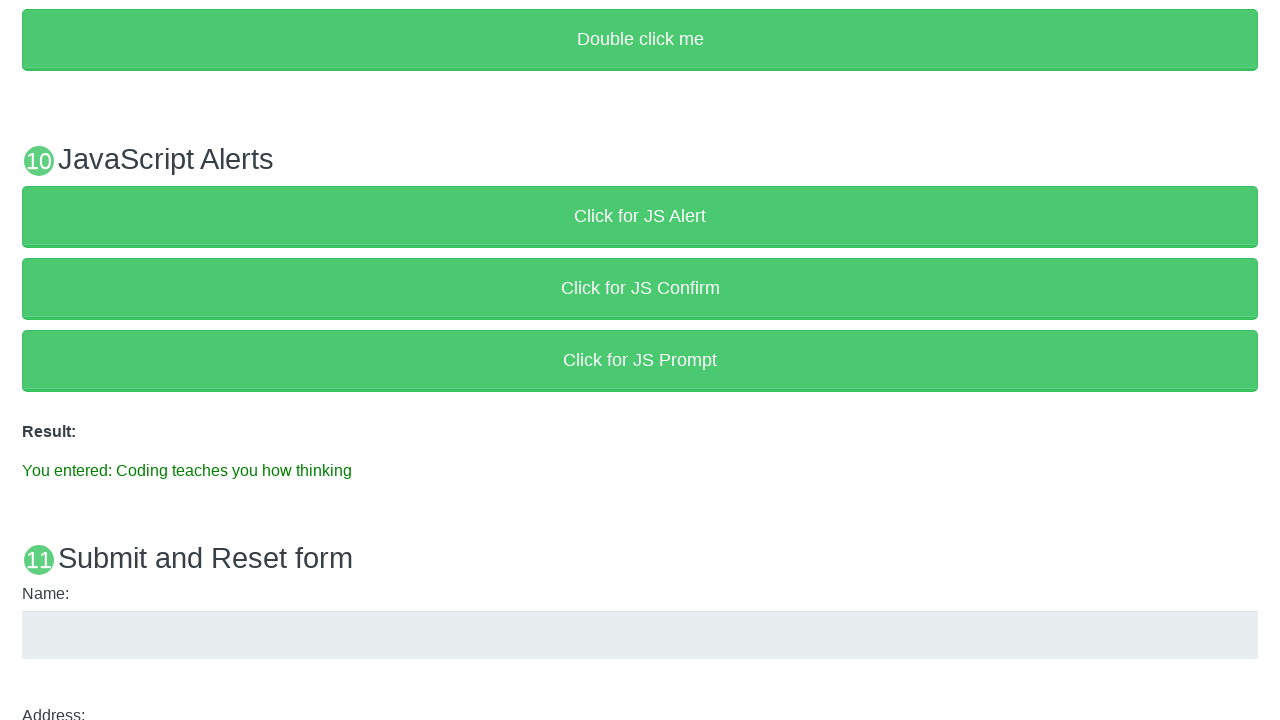